Tests clicking a button that triggers a JavaScript prompt dialog, testing dismiss, accept with no value, and accept with a value, verifying the result messages.

Starting URL: https://the-internet.herokuapp.com/javascript_alerts

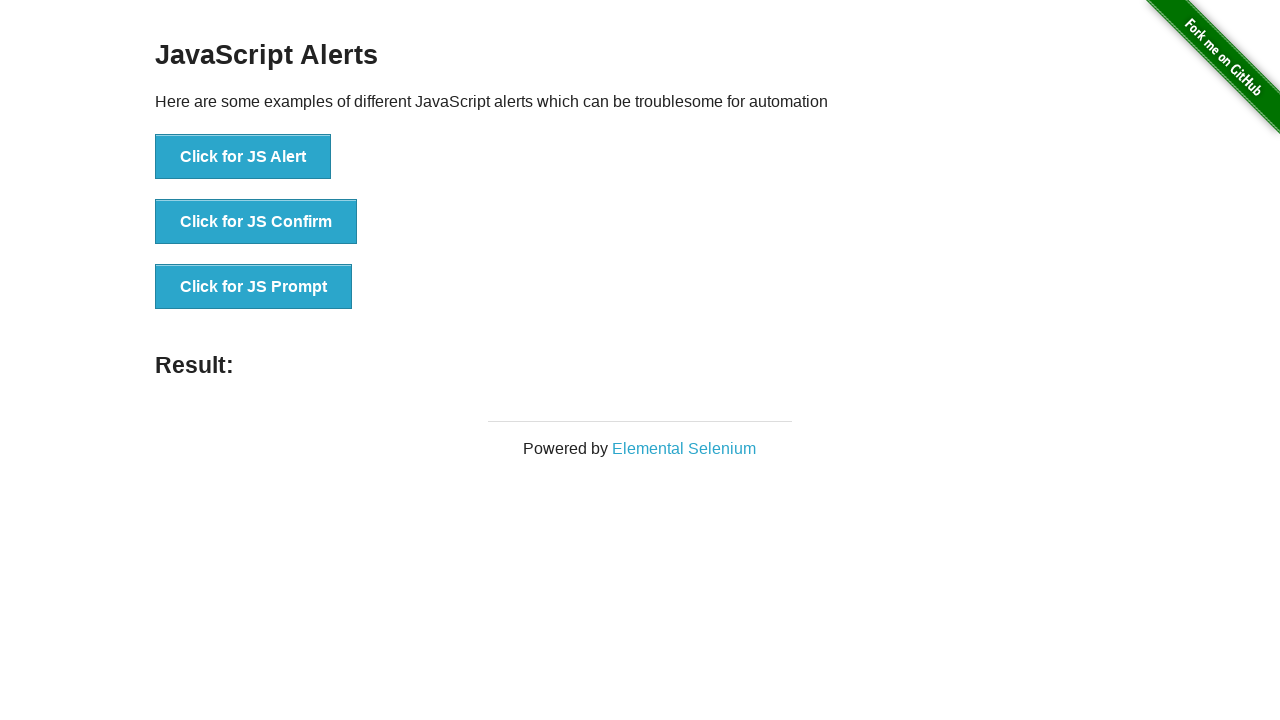

Set up dialog handler to dismiss prompt
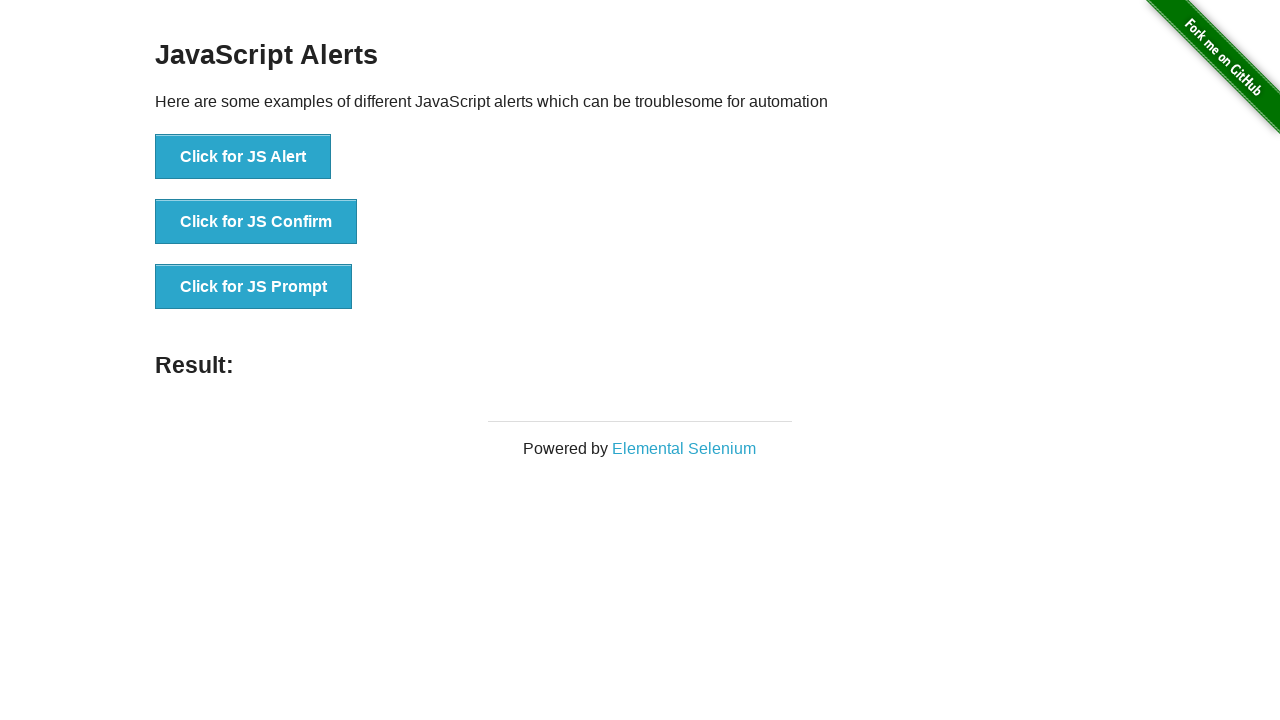

Clicked JS Prompt button to trigger prompt dialog at (254, 287) on button[onclick='jsPrompt()']
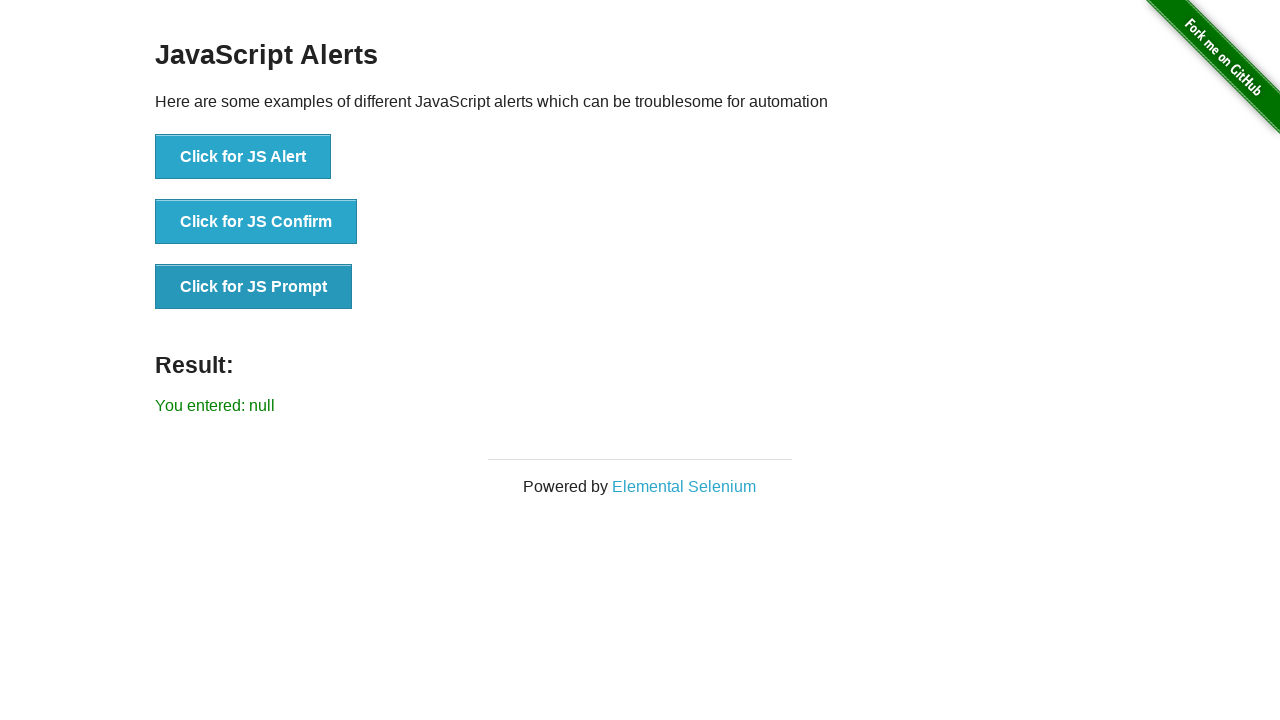

Result message appeared after dismissing prompt
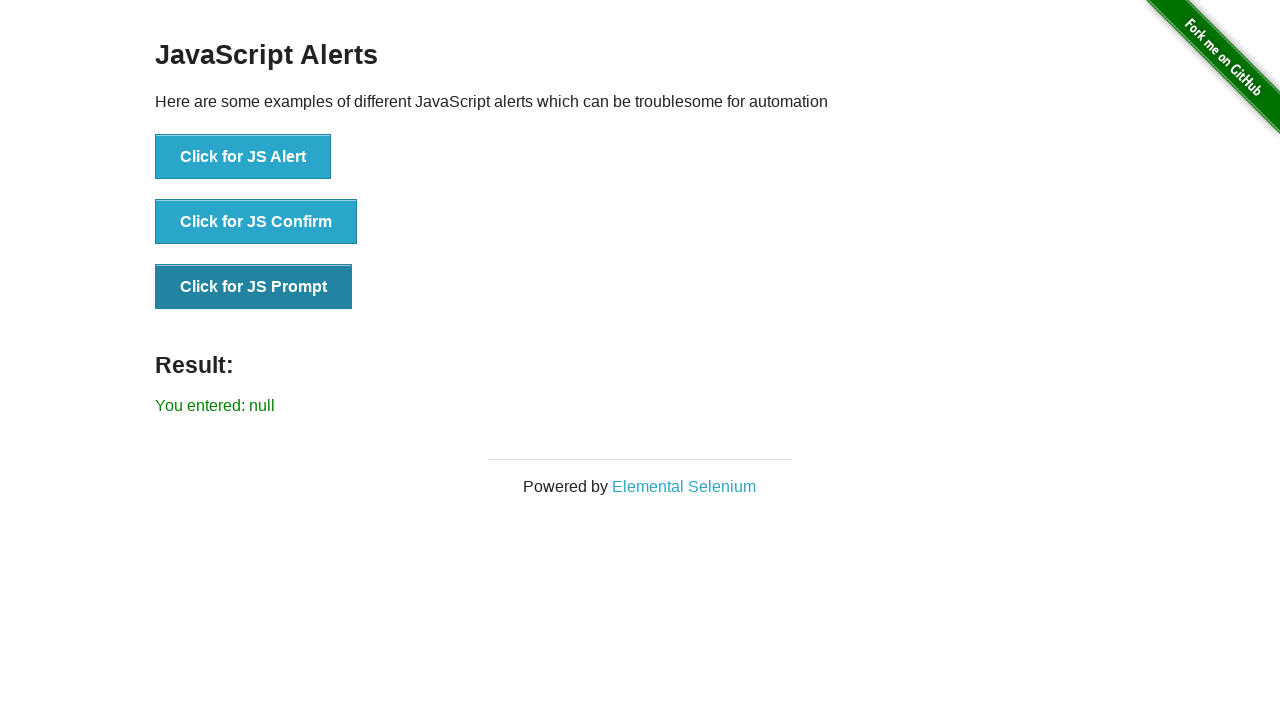

Set up dialog handler to accept prompt with no value
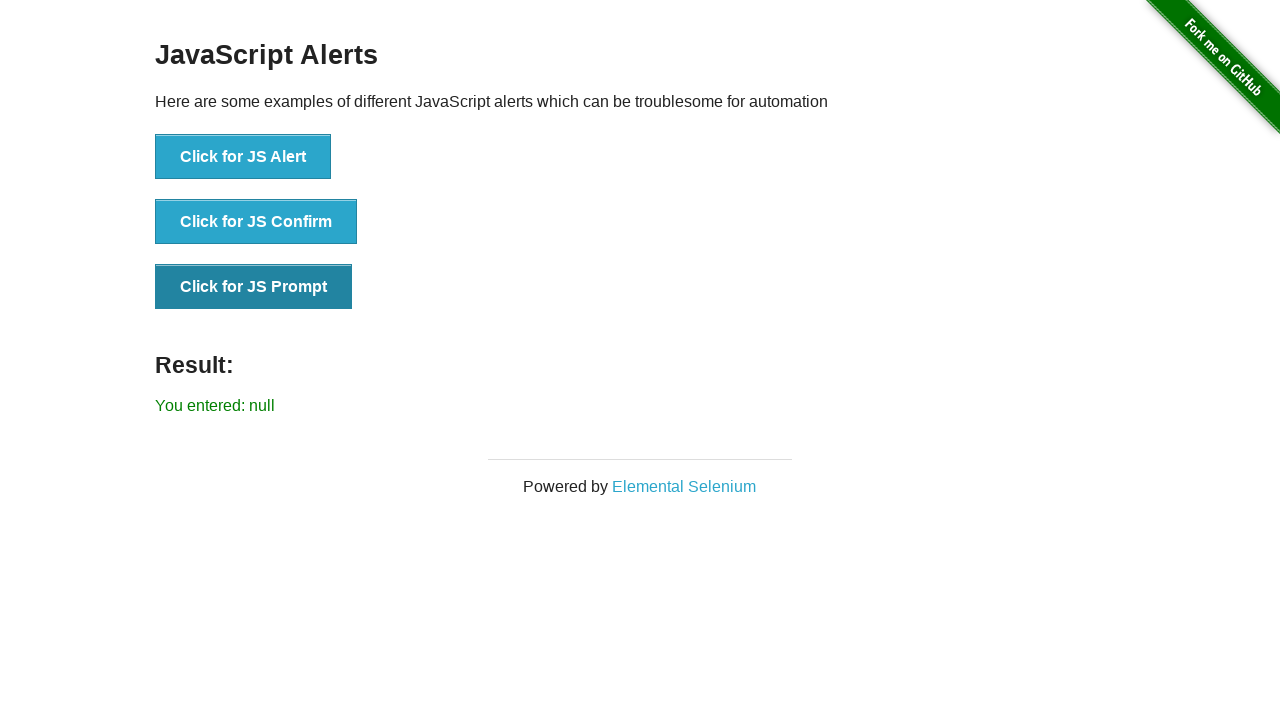

Clicked JS Prompt button to trigger prompt dialog at (254, 287) on button[onclick='jsPrompt()']
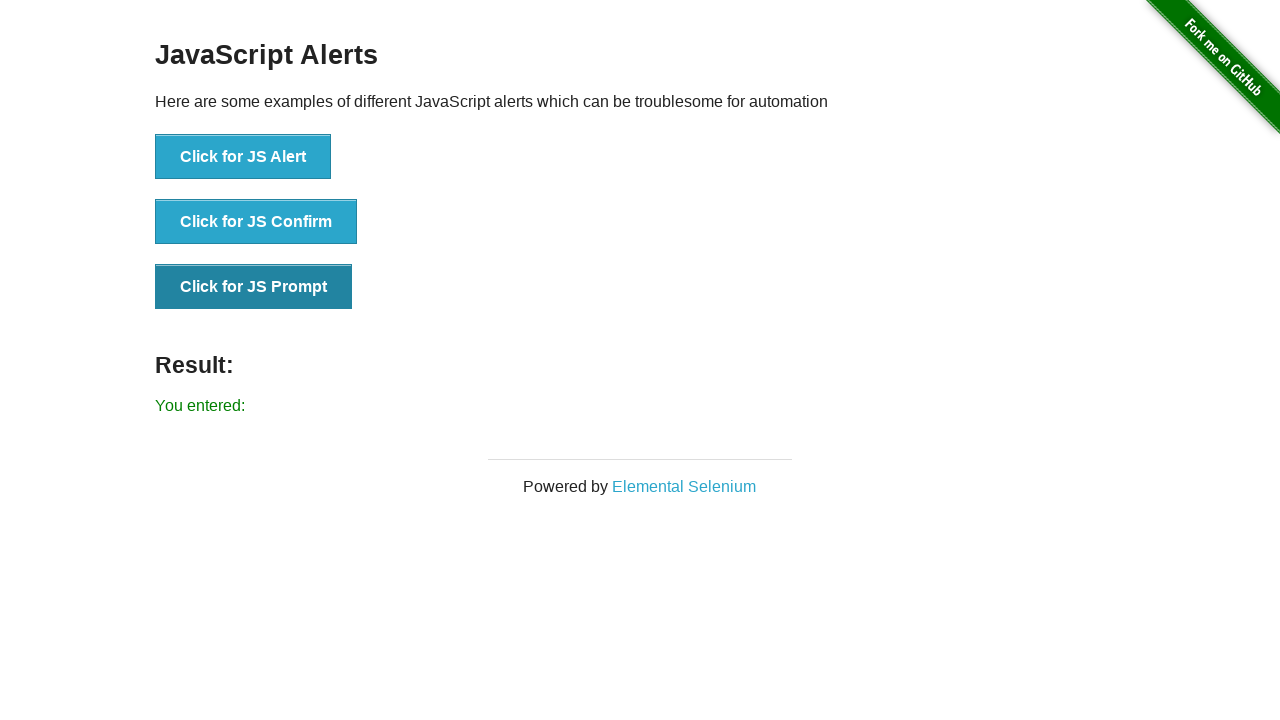

Result message appeared after accepting prompt with no value
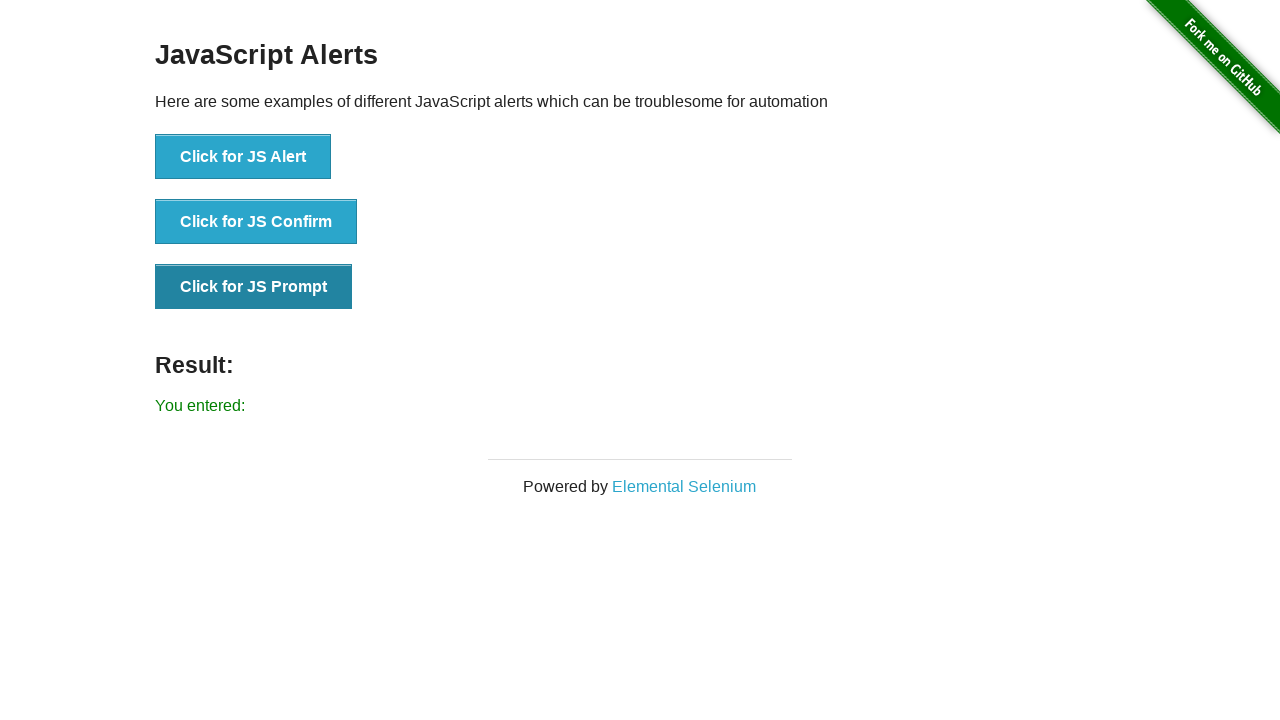

Set up dialog handler to accept prompt with value 'a'
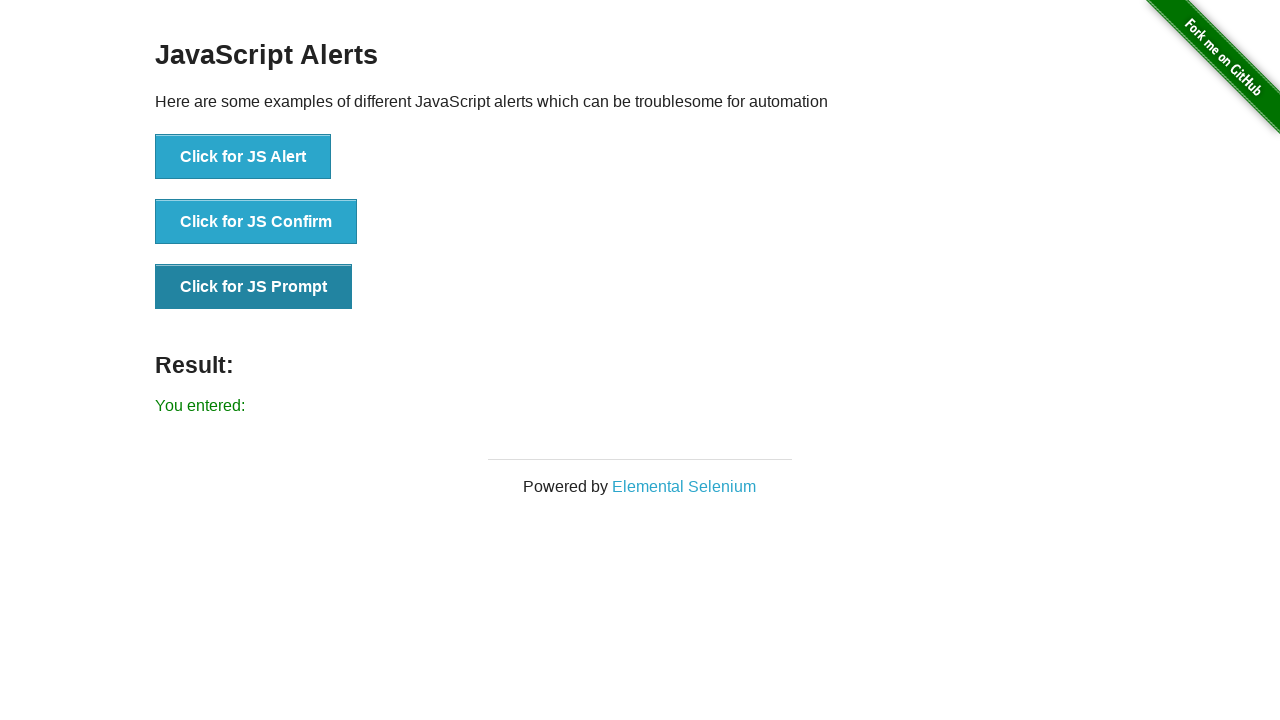

Clicked JS Prompt button to trigger prompt dialog at (254, 287) on button[onclick='jsPrompt()']
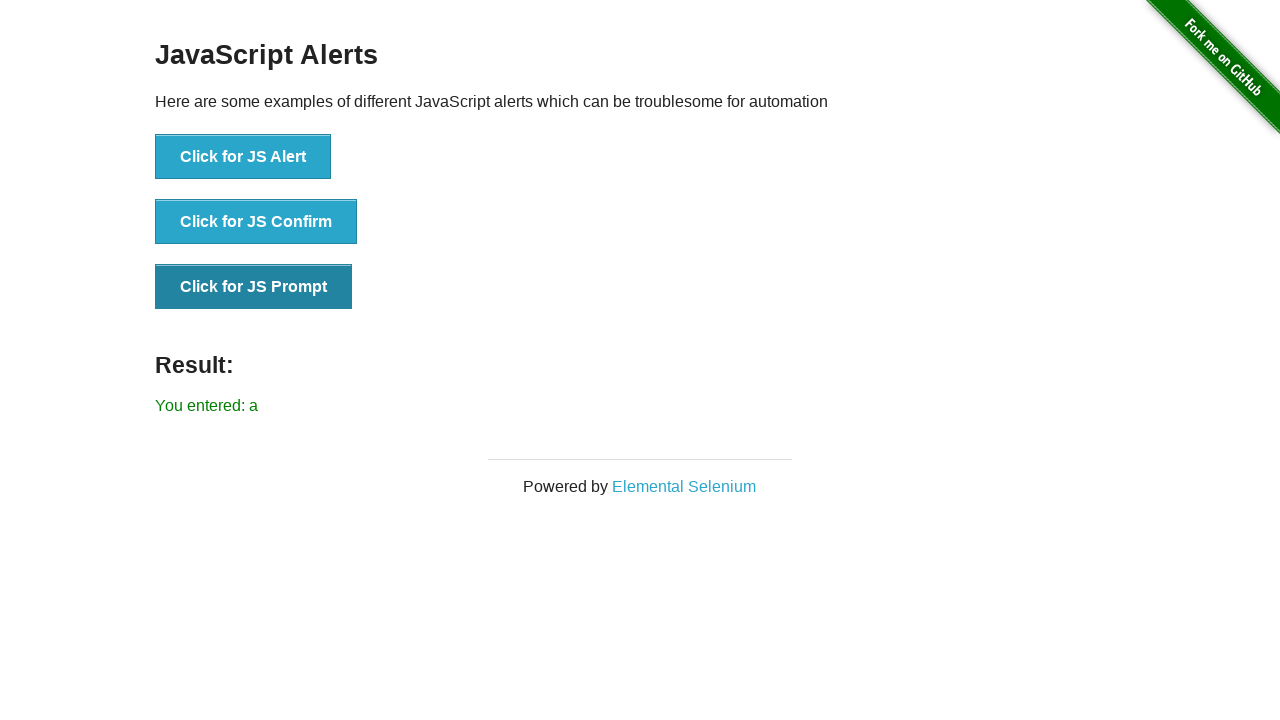

Result message appeared after accepting prompt with value 'a'
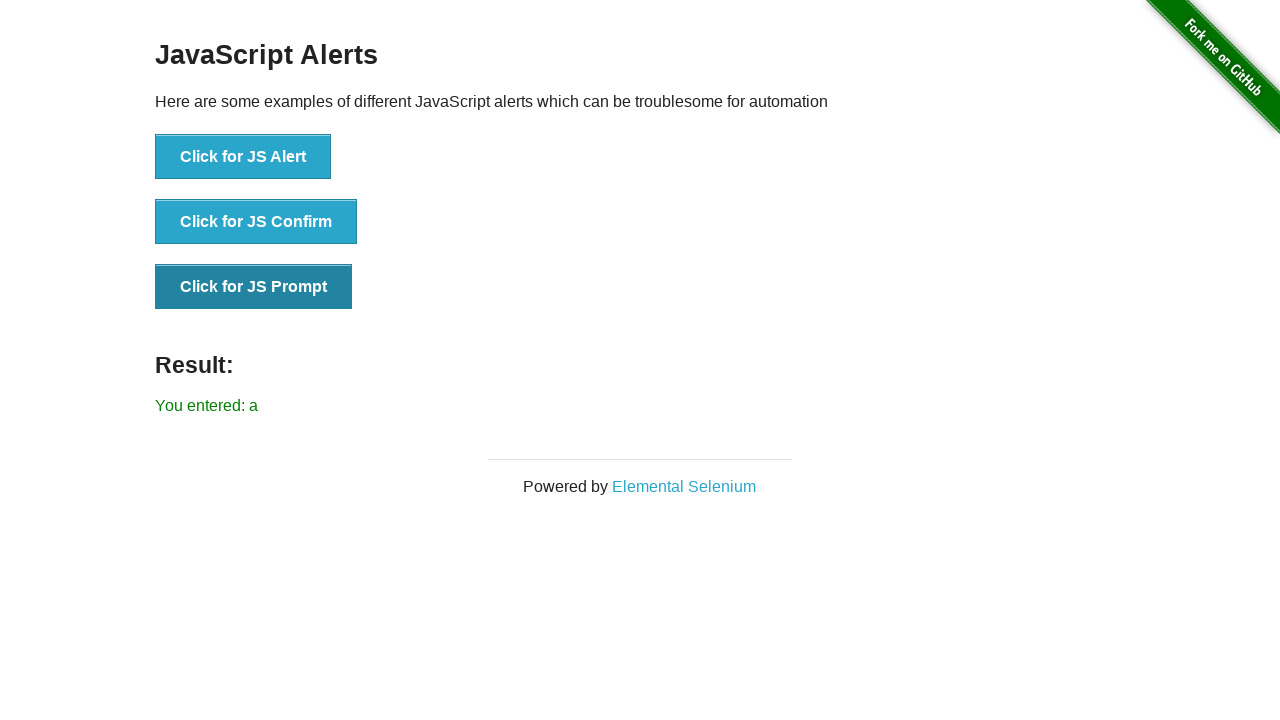

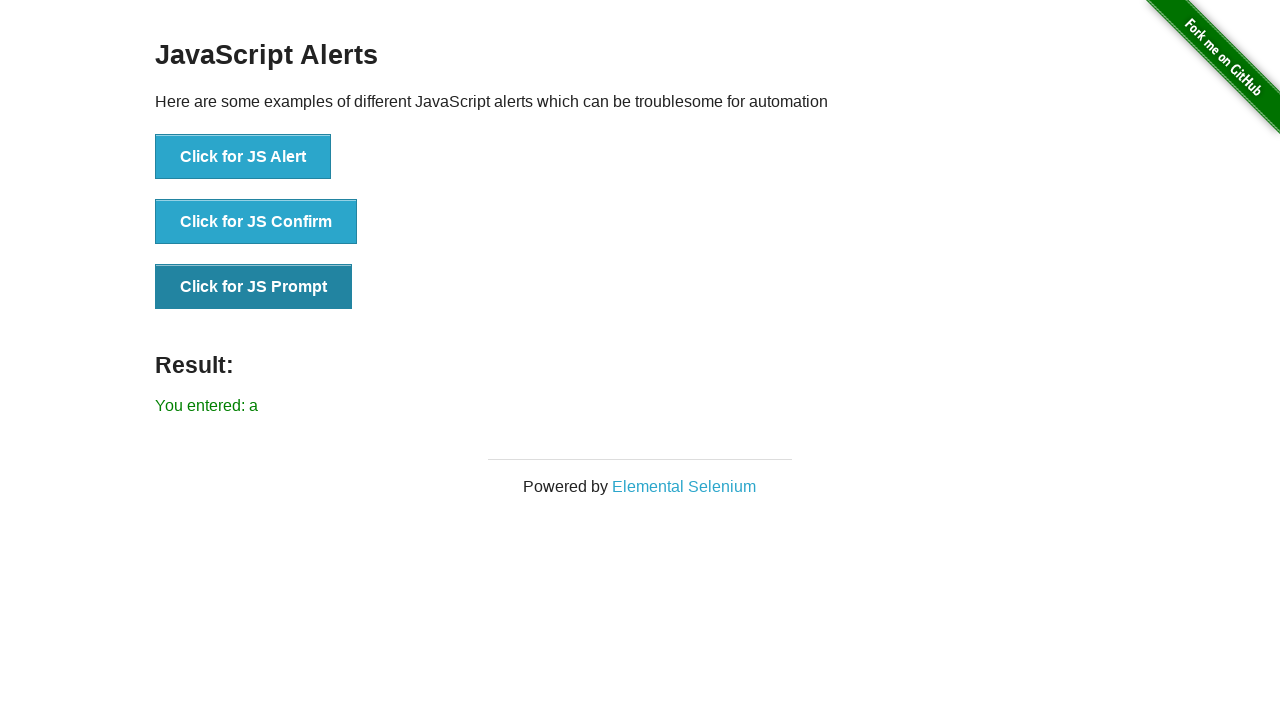